Tests the search functionality on FirstCry e-commerce website by entering a search term and clicking the search button

Starting URL: https://www.firstcry.com/

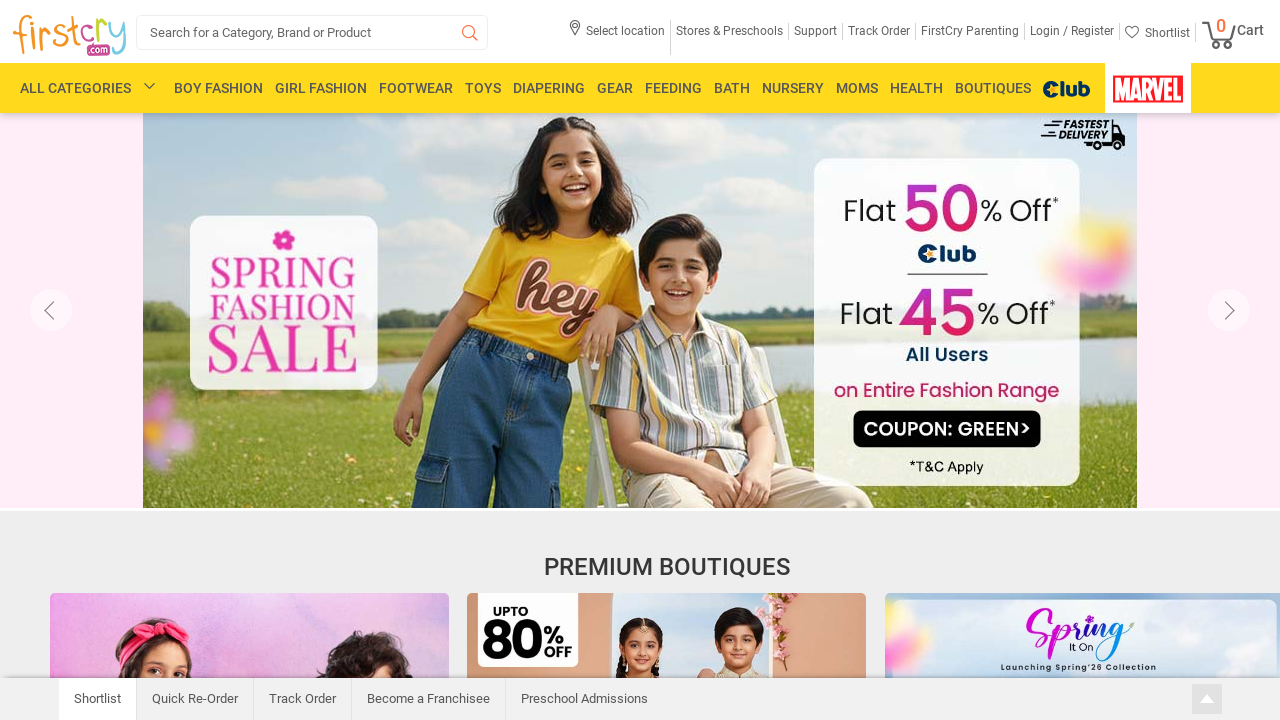

Clicked on the search box at (312, 32) on #search_box
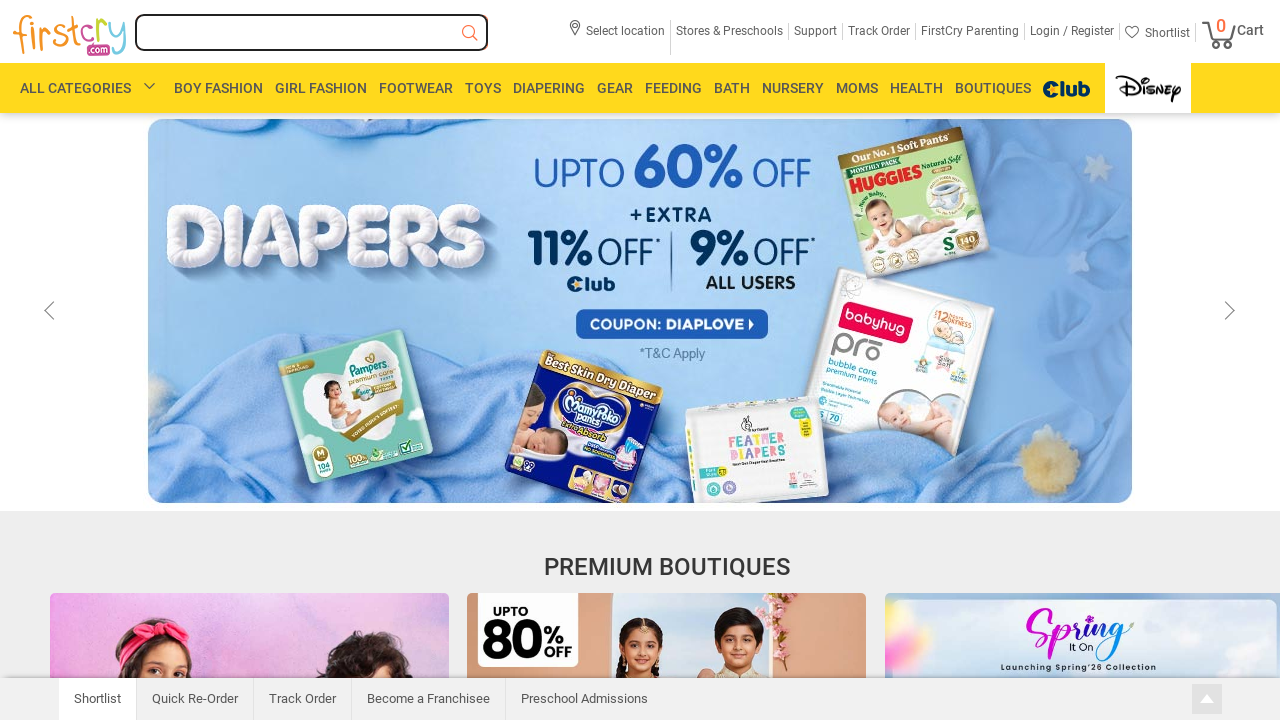

Entered search term 'clothes' in the search box on #search_box
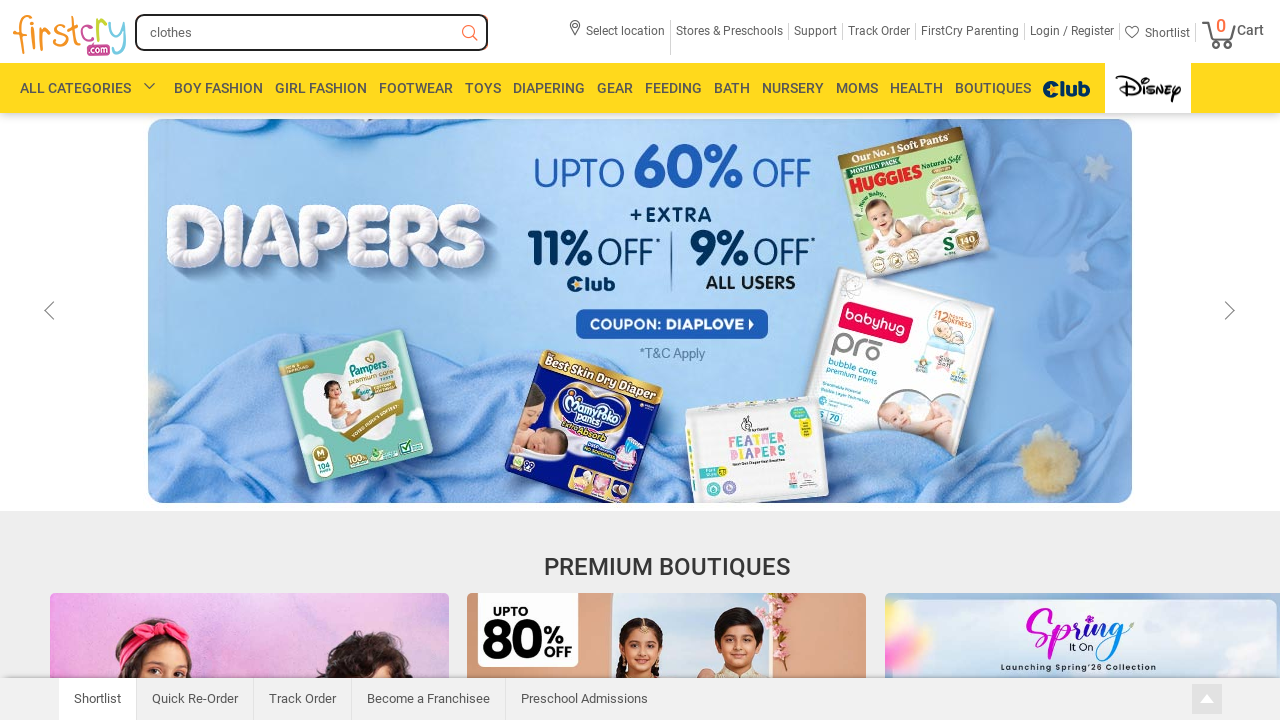

Clicked the search button to search for 'clothes' at (470, 34) on .search-button
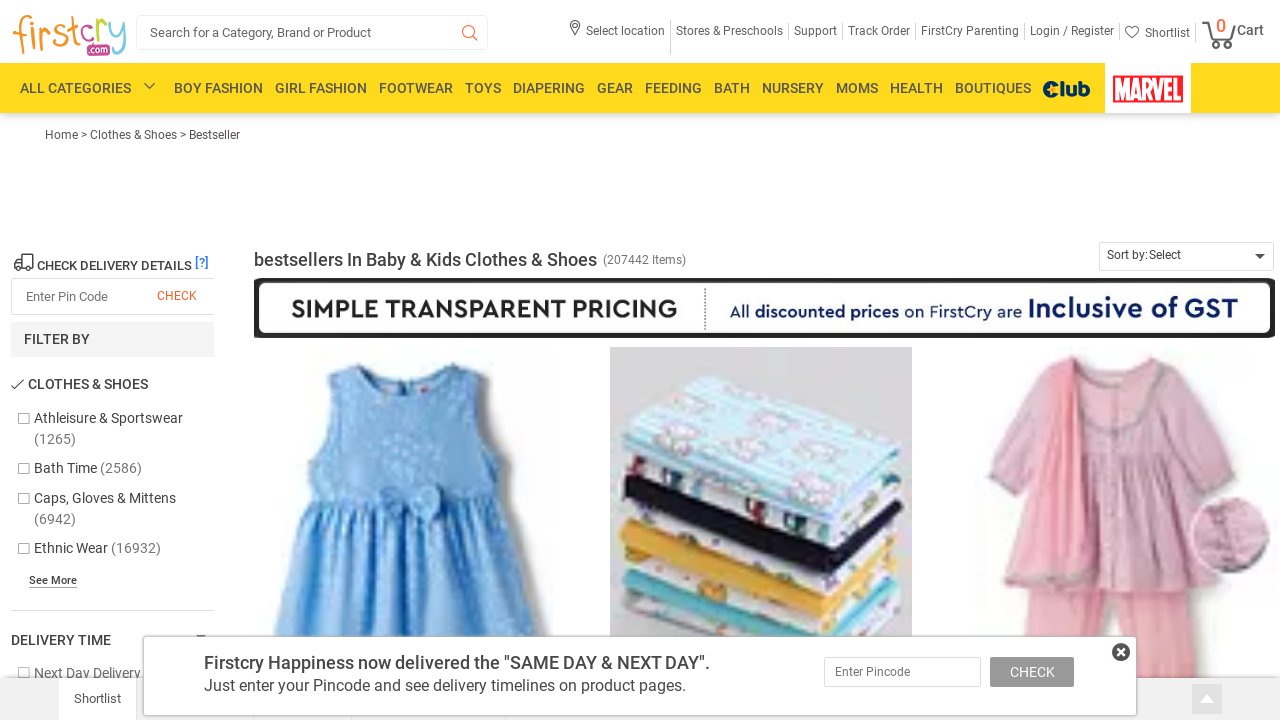

Waited for search results page to load completely (networkidle)
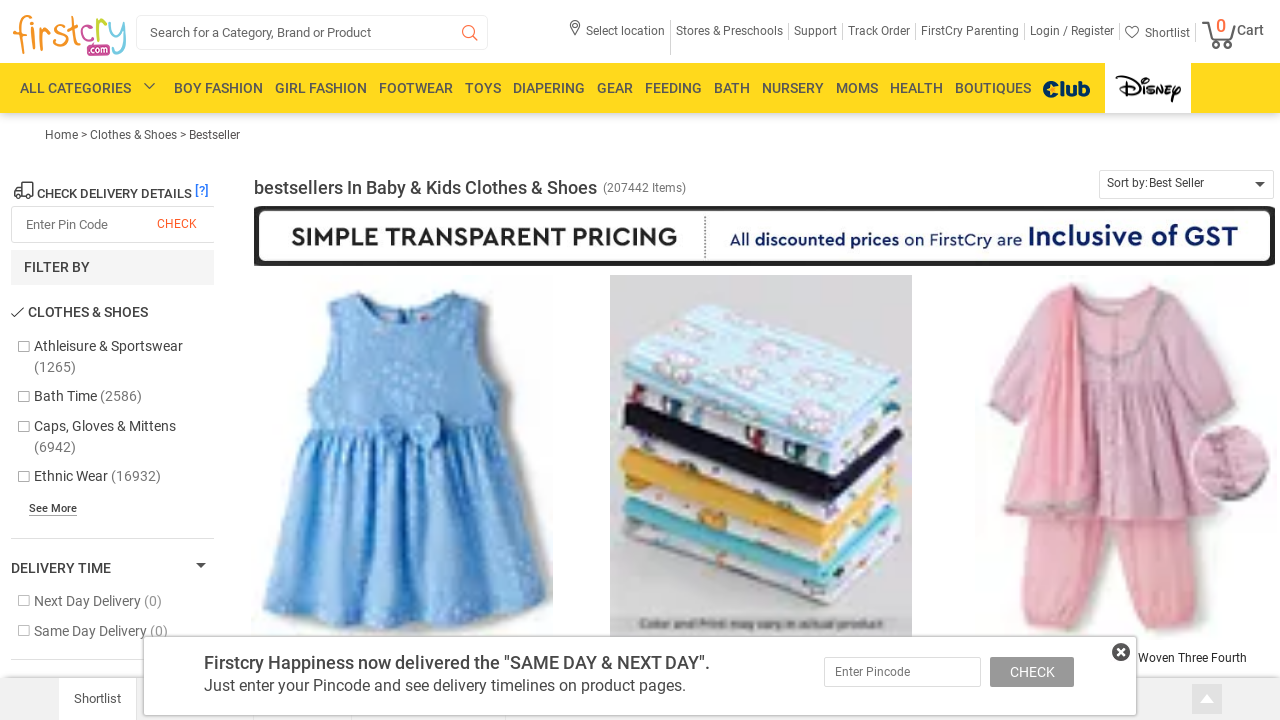

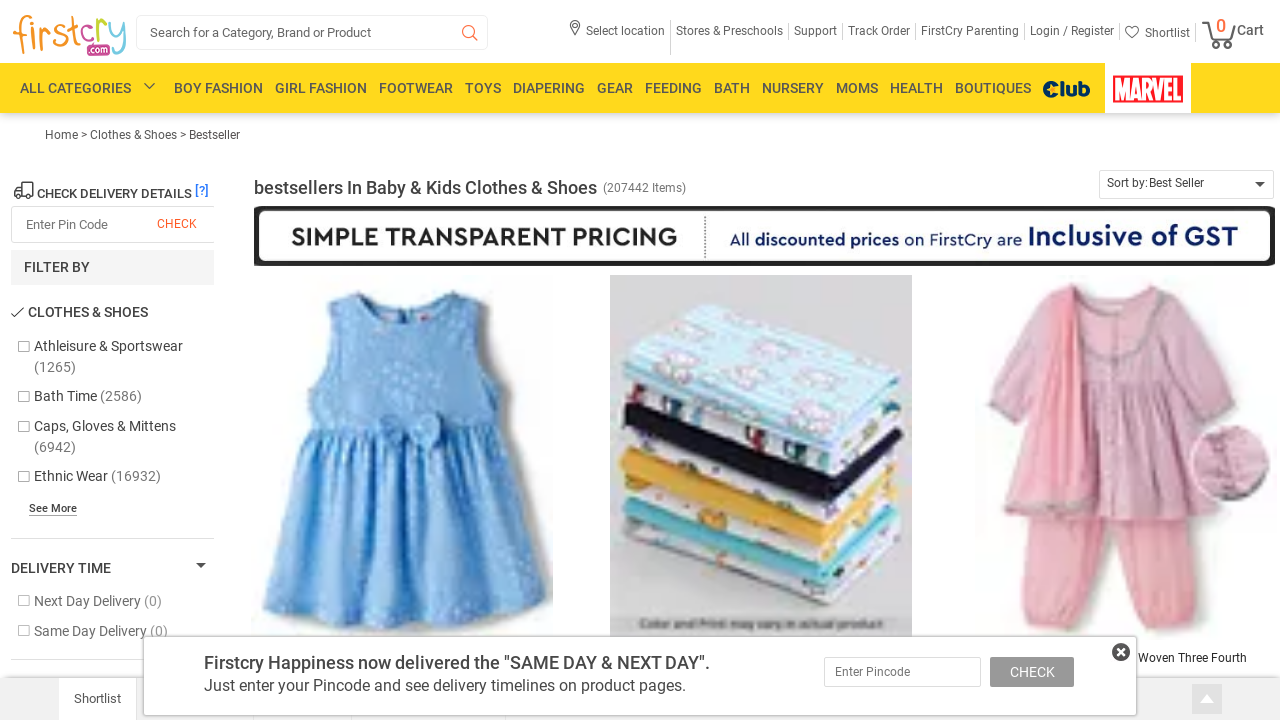